Tests a loading images page by waiting for an award image element to appear on the page after dynamic loading completes

Starting URL: https://bonigarcia.dev/selenium-webdriver-java/loading-images.html

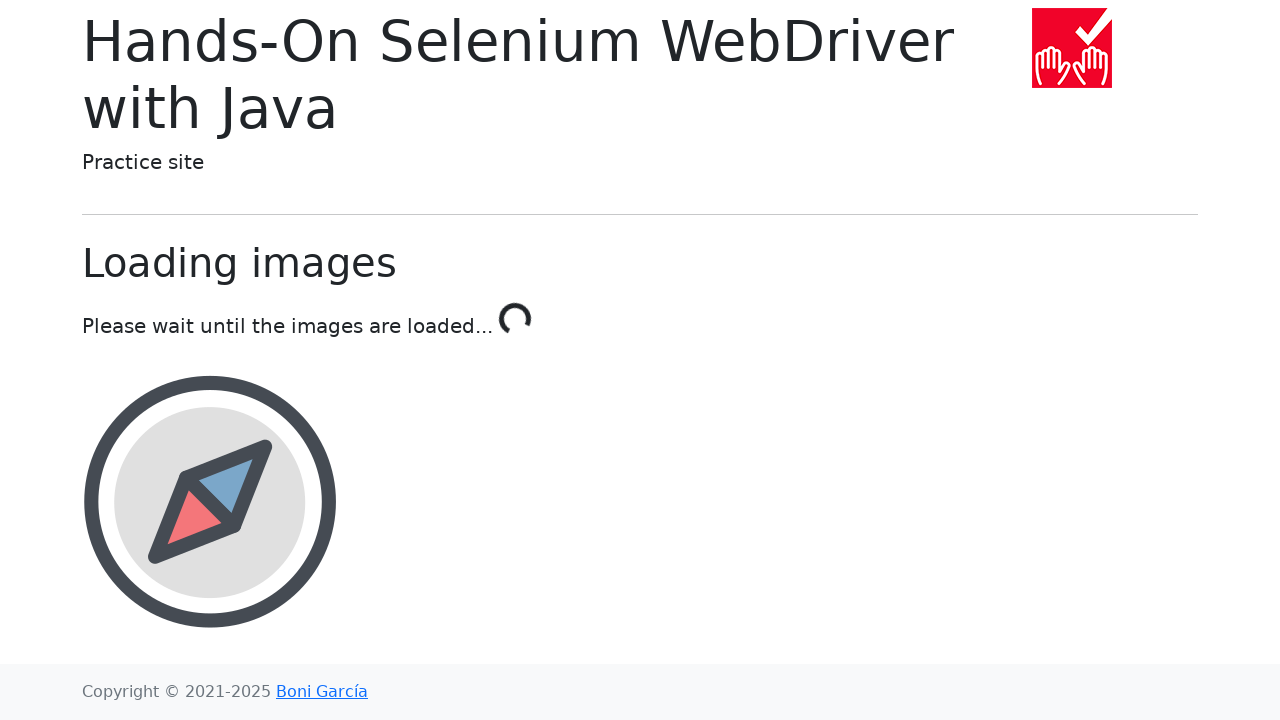

Navigated to loading images page
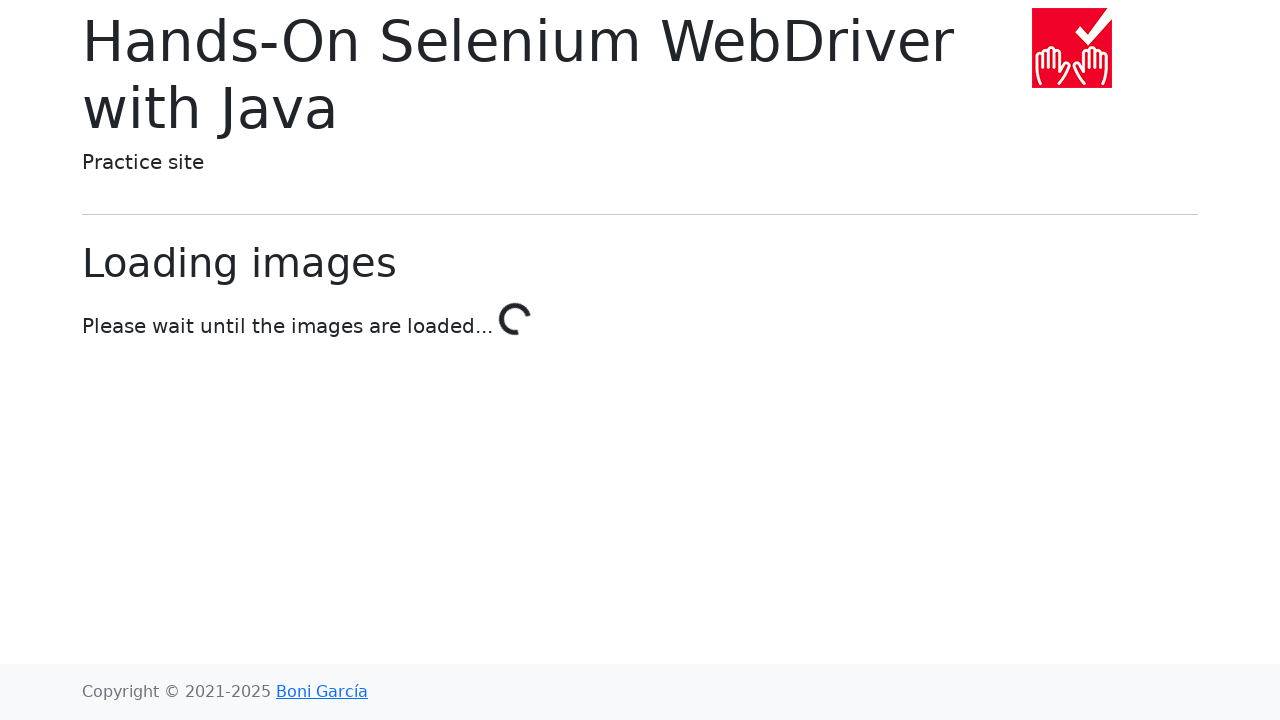

Award image element loaded after dynamic loading completed
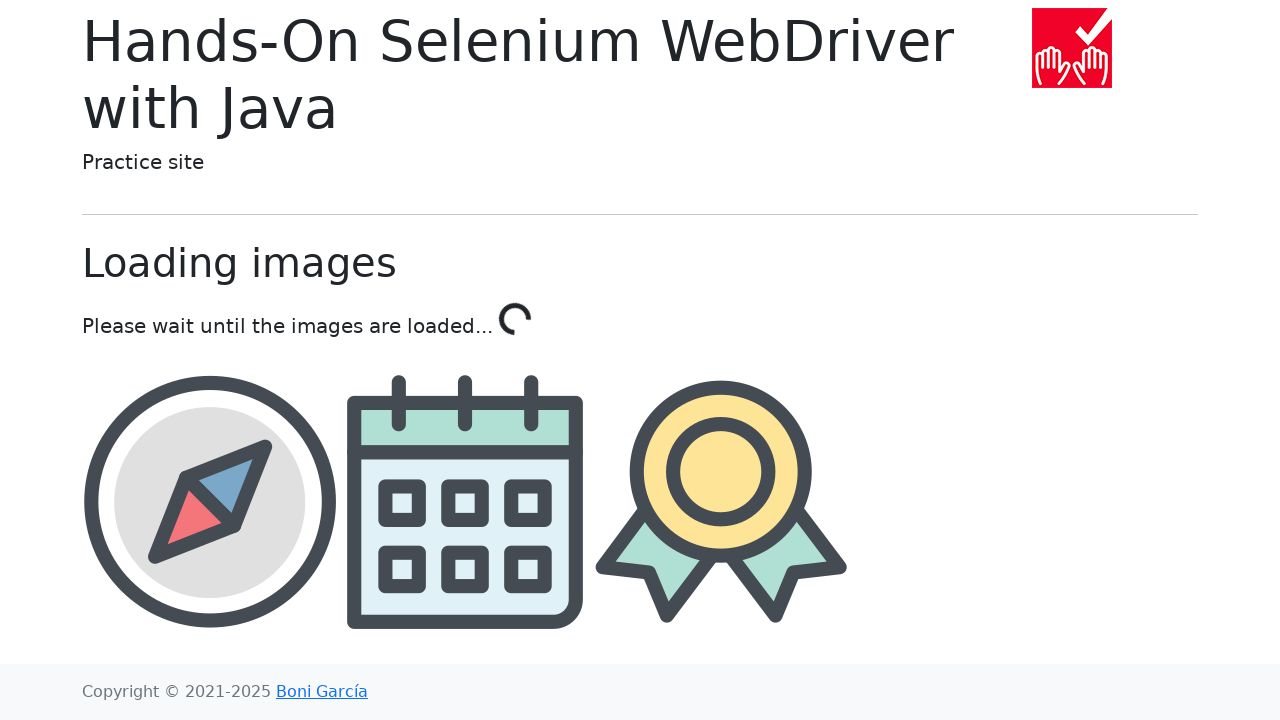

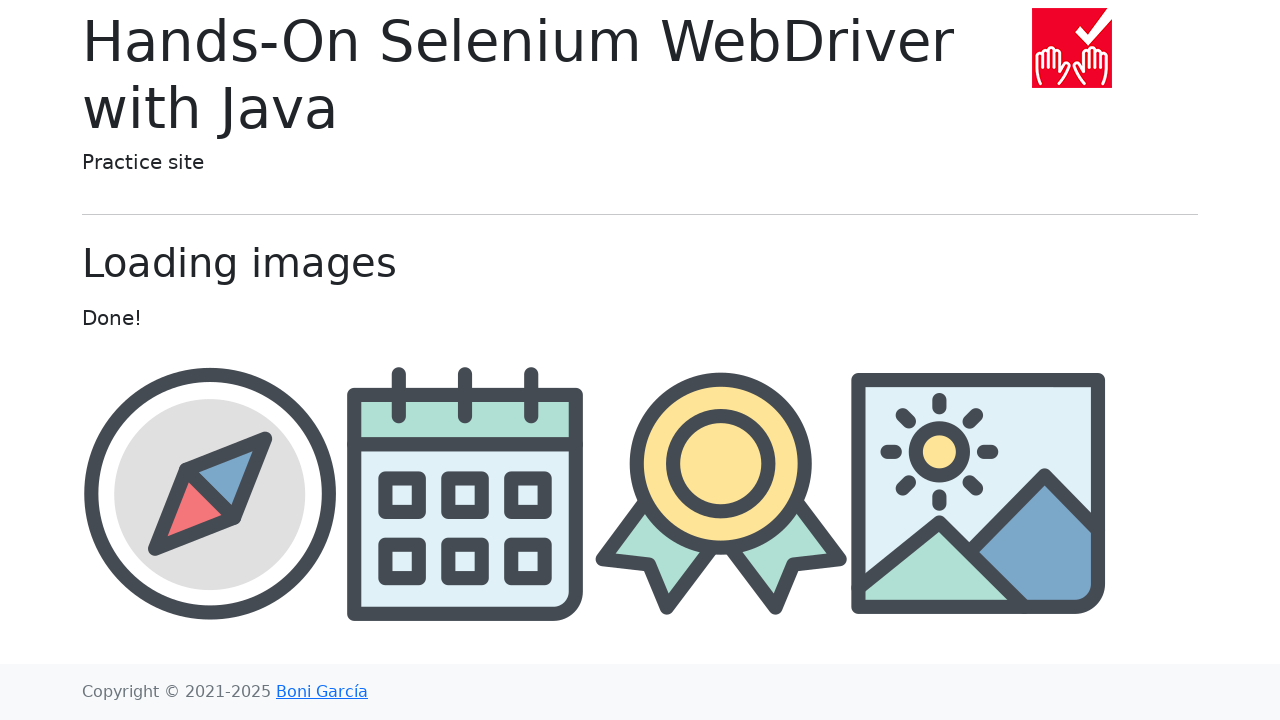